Tests browser window/tab handling by opening a new tab, switching between windows, and closing tabs

Starting URL: https://demoqa.com/browser-windows

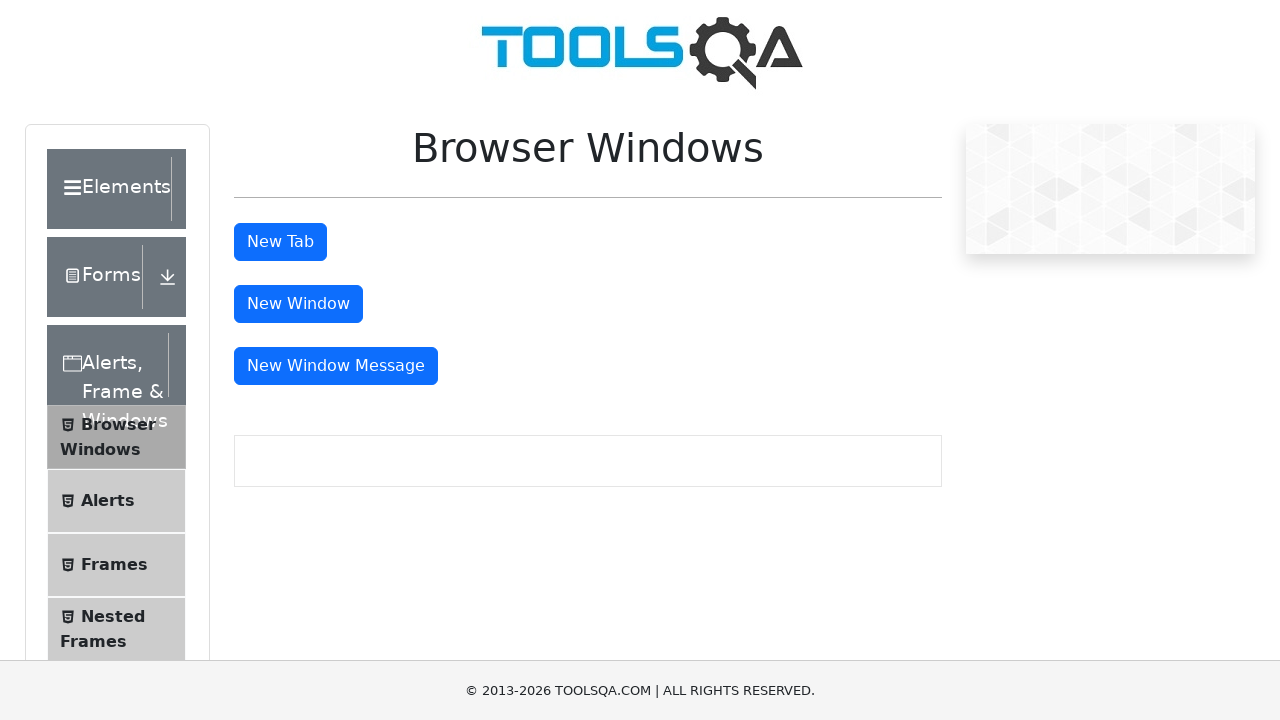

Clicked button to open new tab at (280, 242) on #tabButton
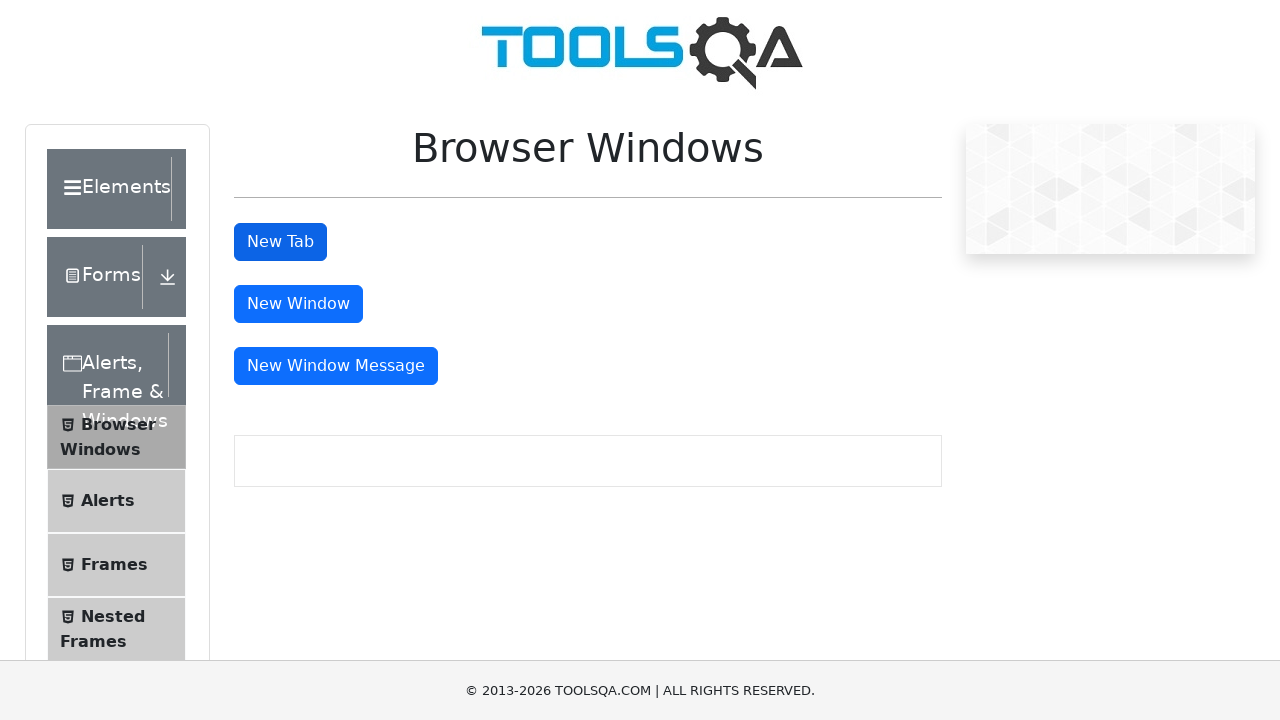

Clicked button to open new tab and waited for page to appear at (280, 242) on #tabButton
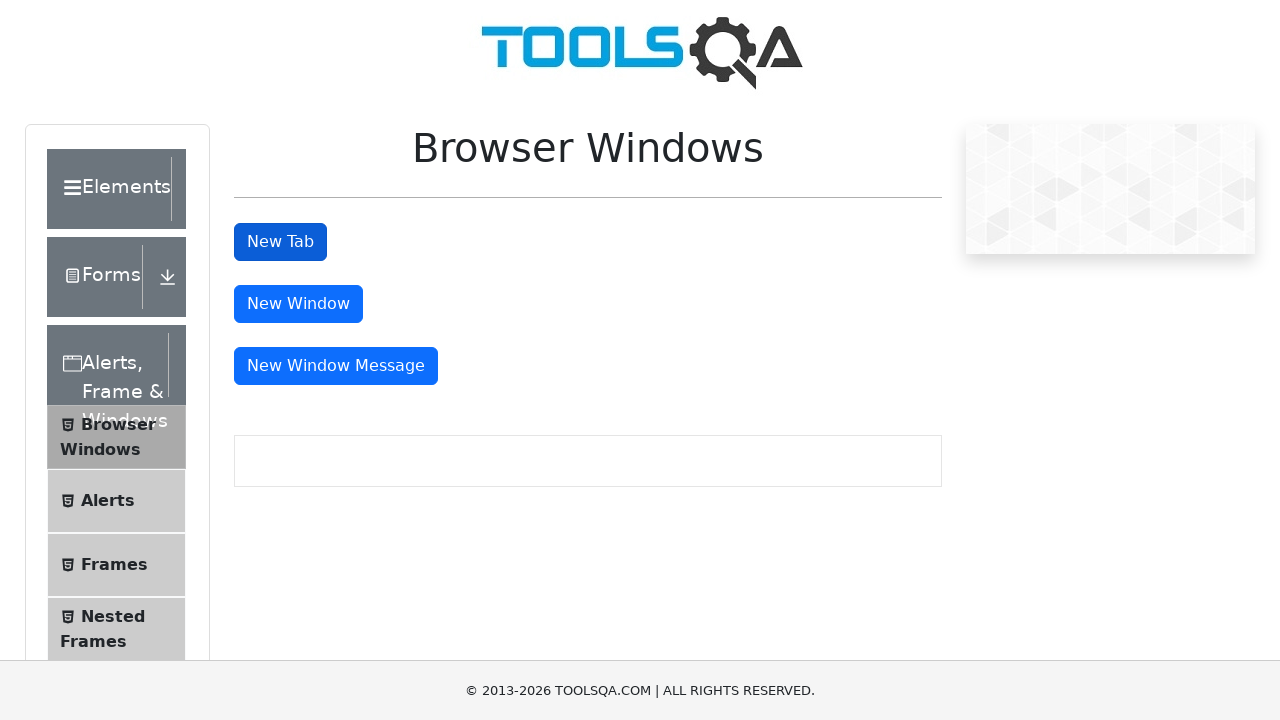

Captured new tab reference
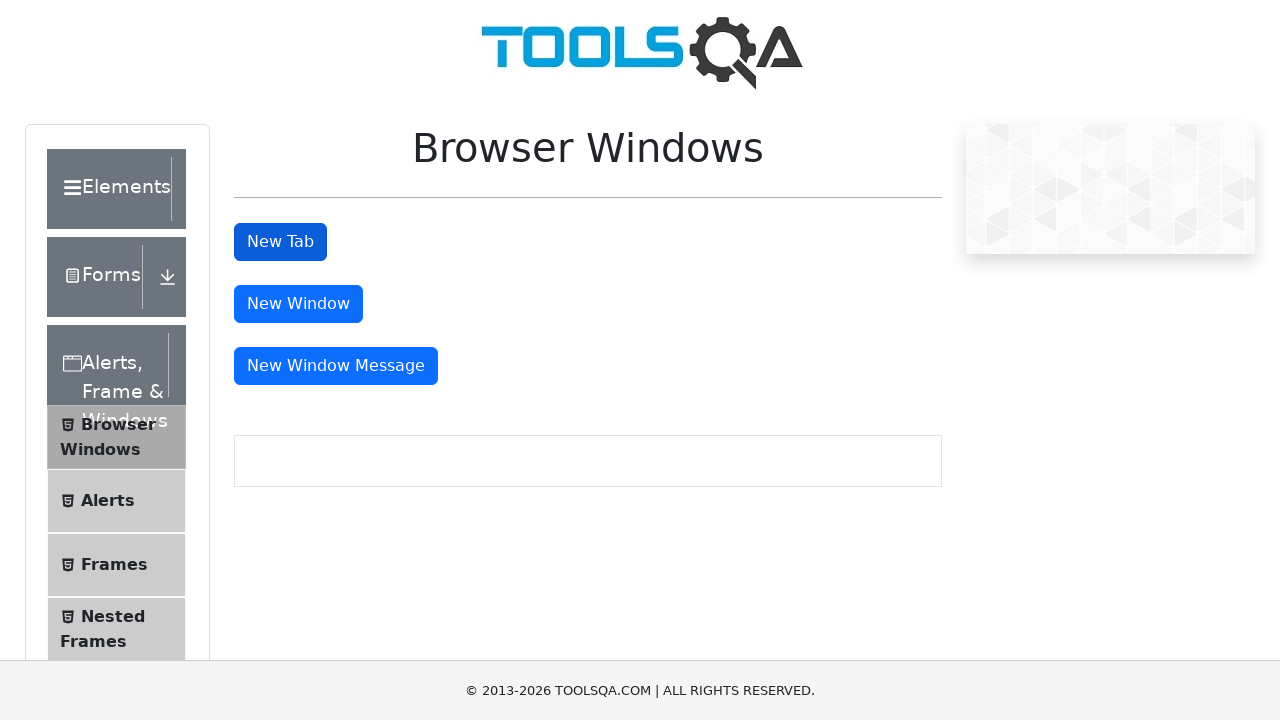

Closed the new tab
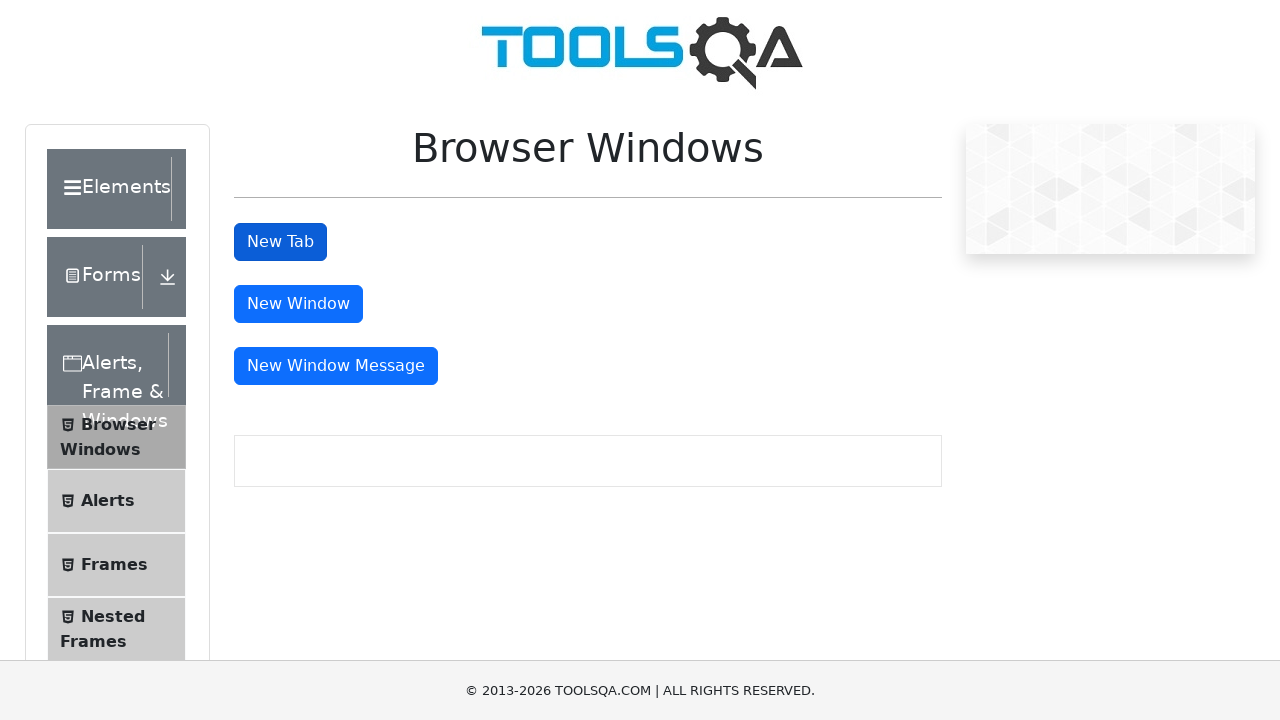

Opened another new tab
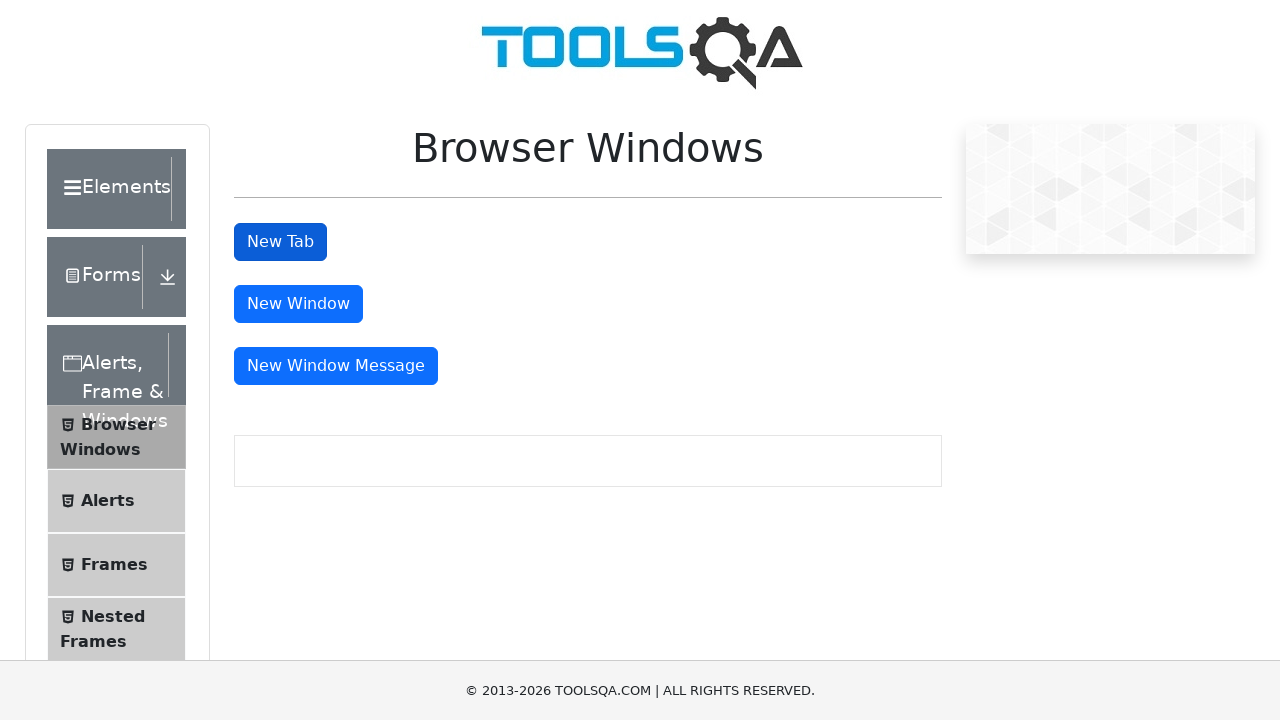

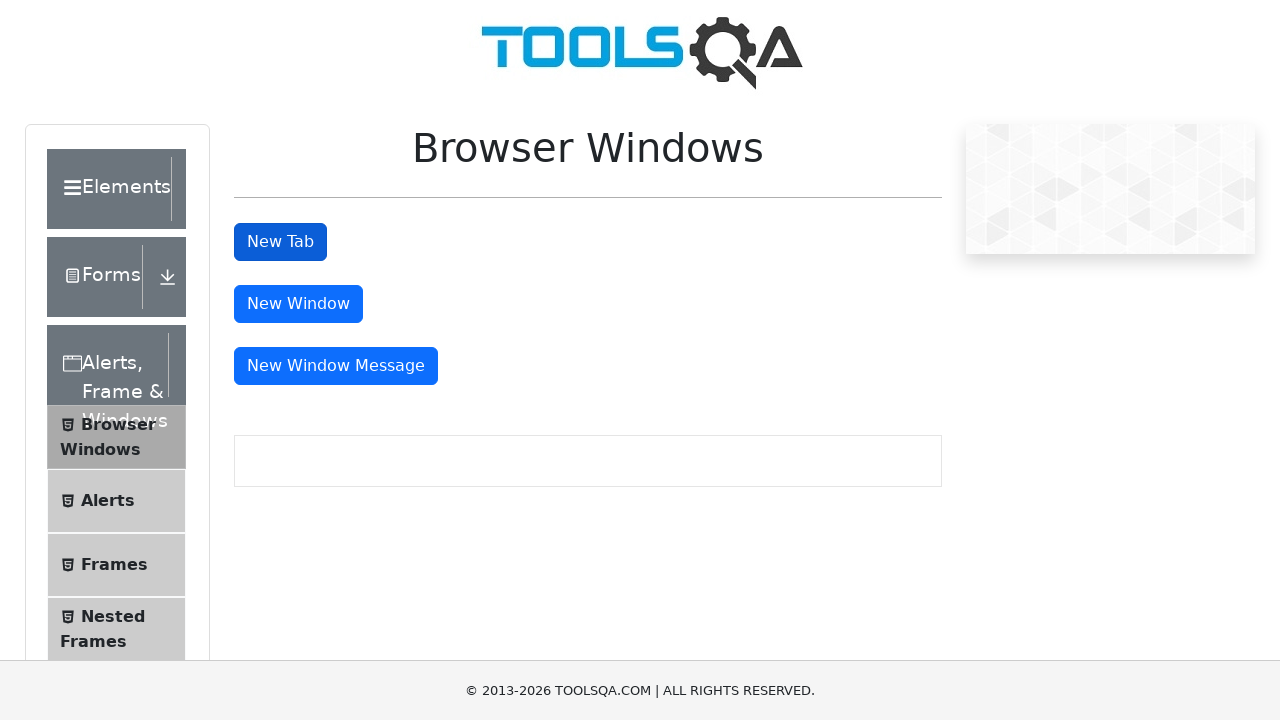